Tests un-marking todo items as complete by unchecking the checkbox

Starting URL: https://demo.playwright.dev/todomvc

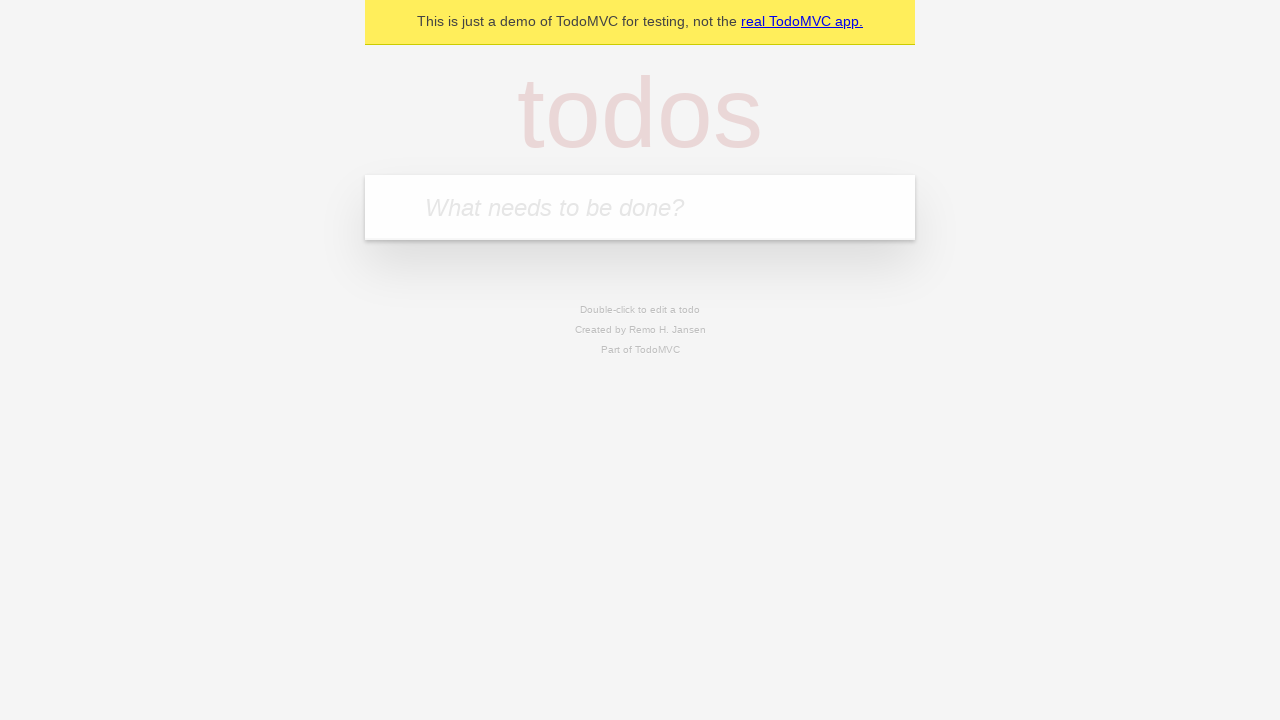

Filled todo input with 'buy some cheese' on internal:attr=[placeholder="What needs to be done?"i]
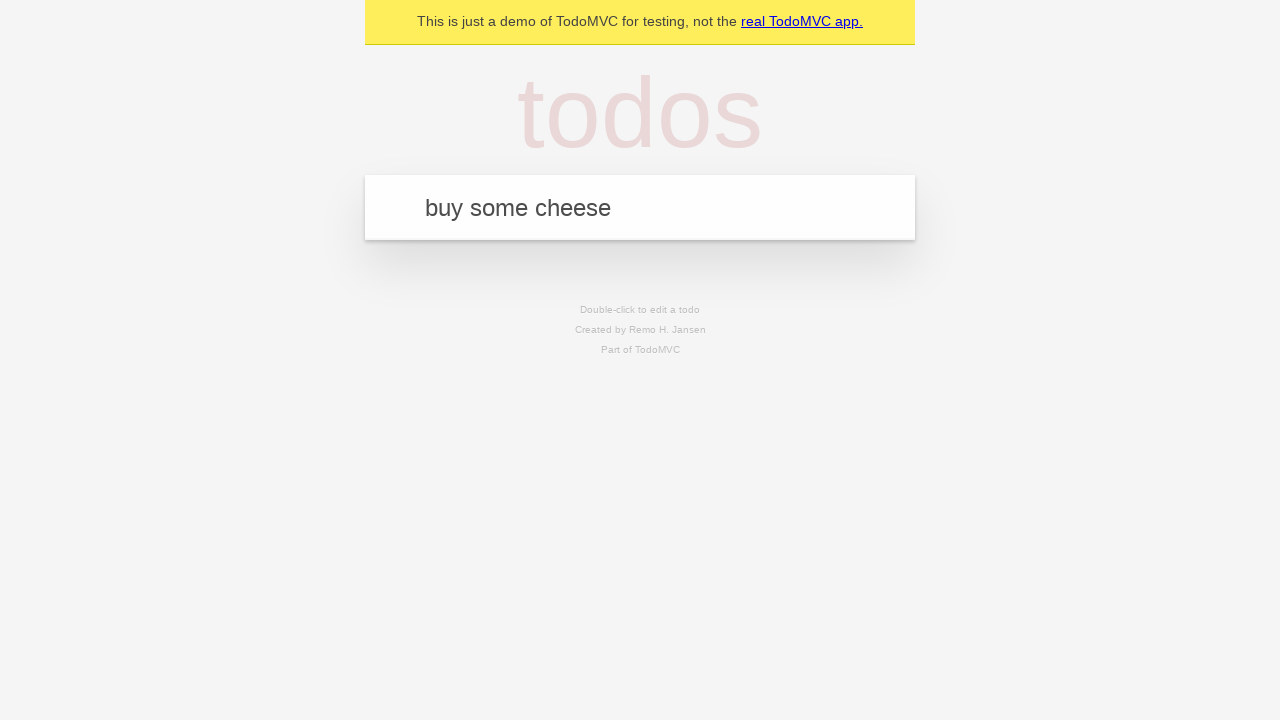

Pressed Enter to add first todo item on internal:attr=[placeholder="What needs to be done?"i]
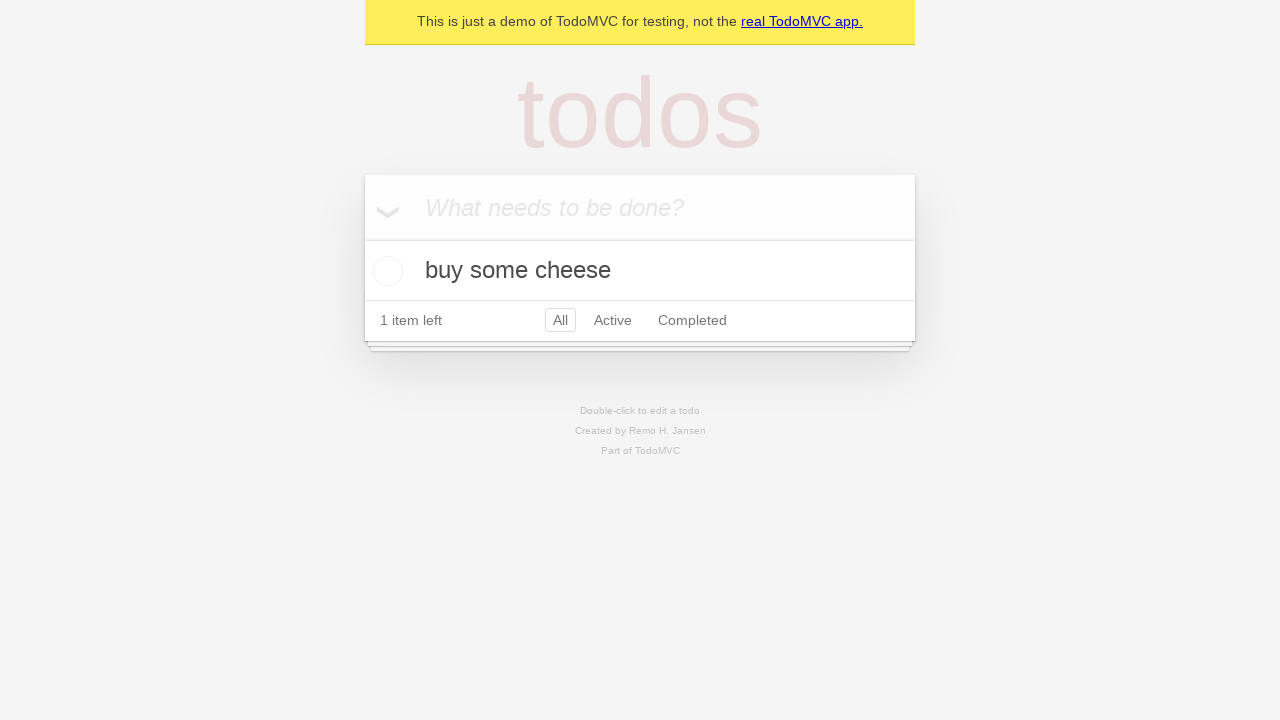

Filled todo input with 'feed the cat' on internal:attr=[placeholder="What needs to be done?"i]
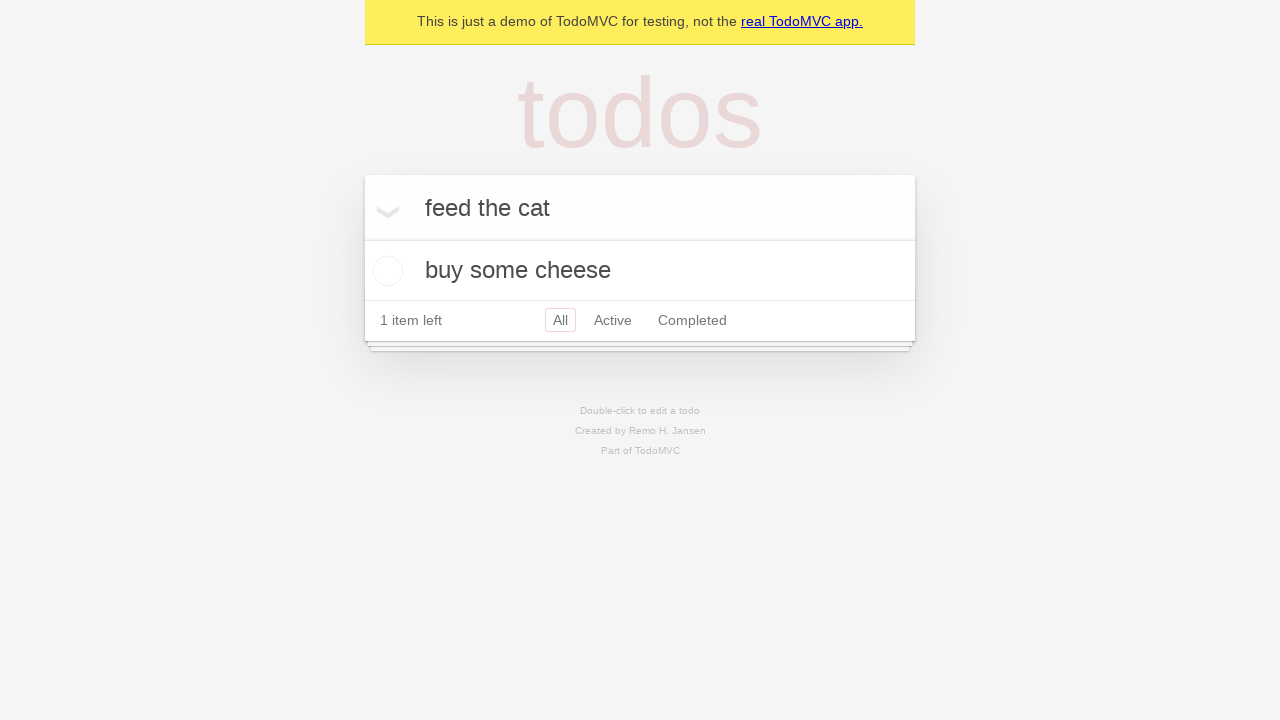

Pressed Enter to add second todo item on internal:attr=[placeholder="What needs to be done?"i]
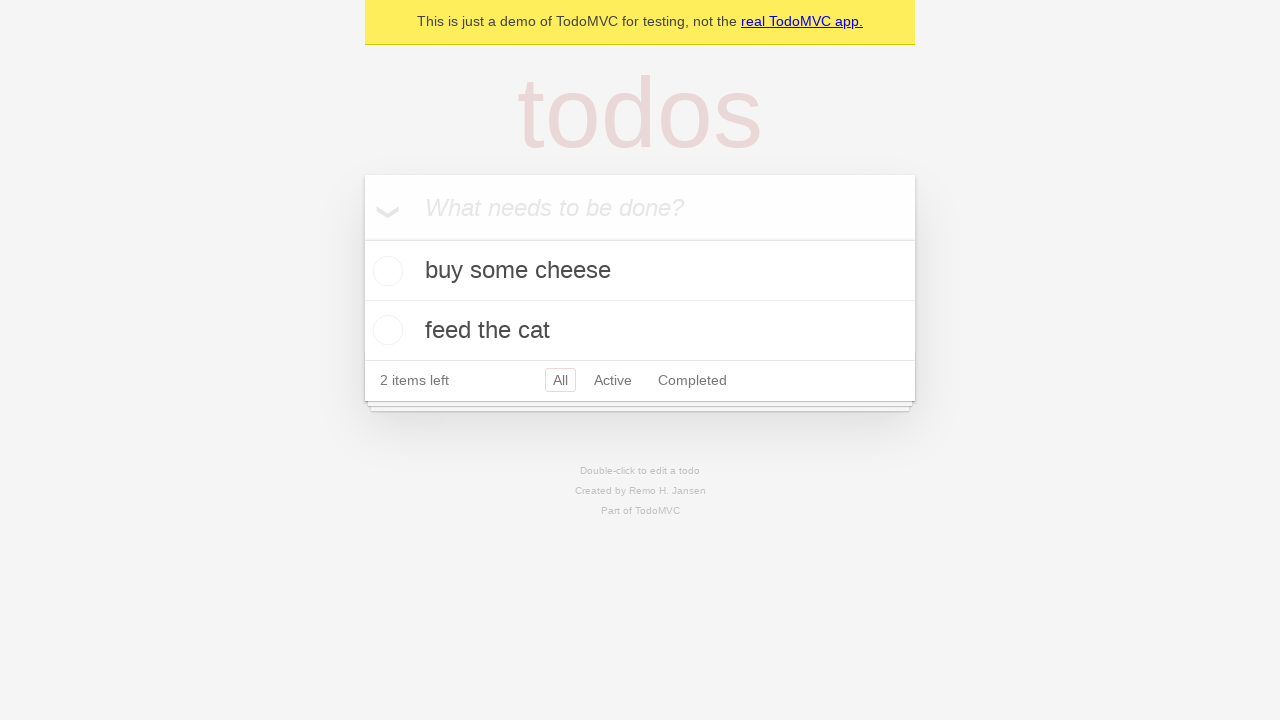

Located first todo item
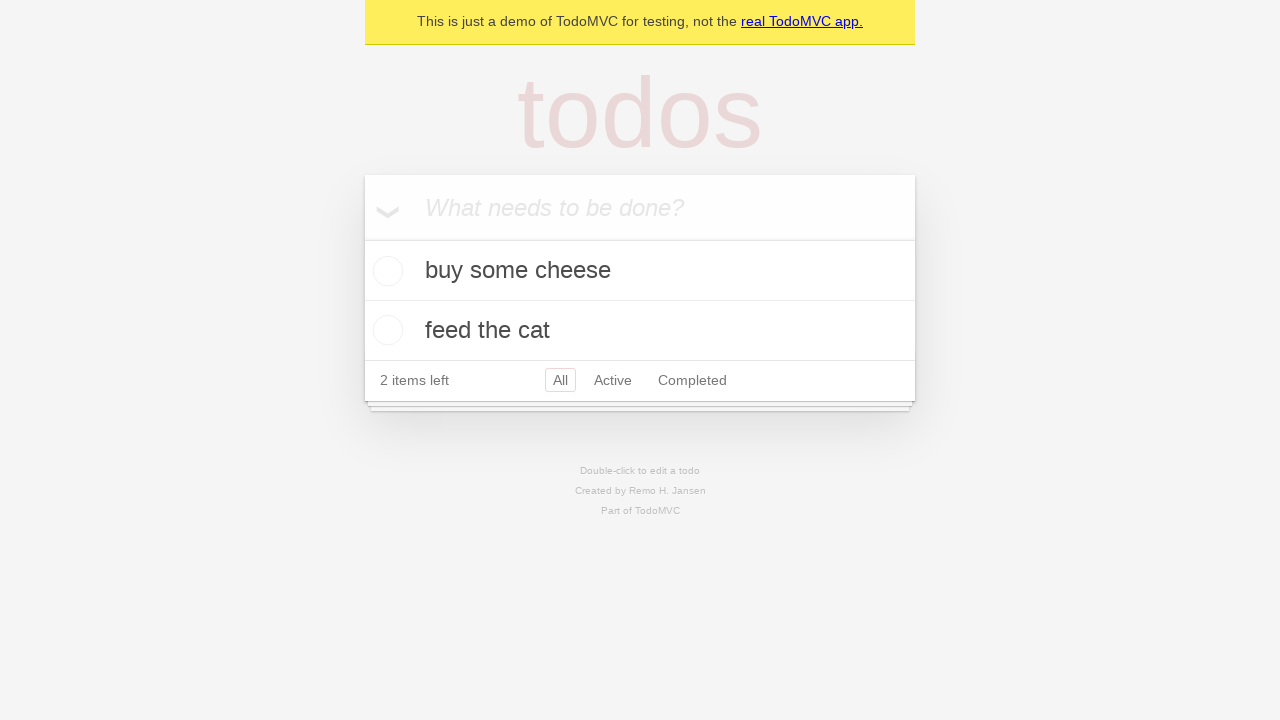

Located checkbox for first todo item
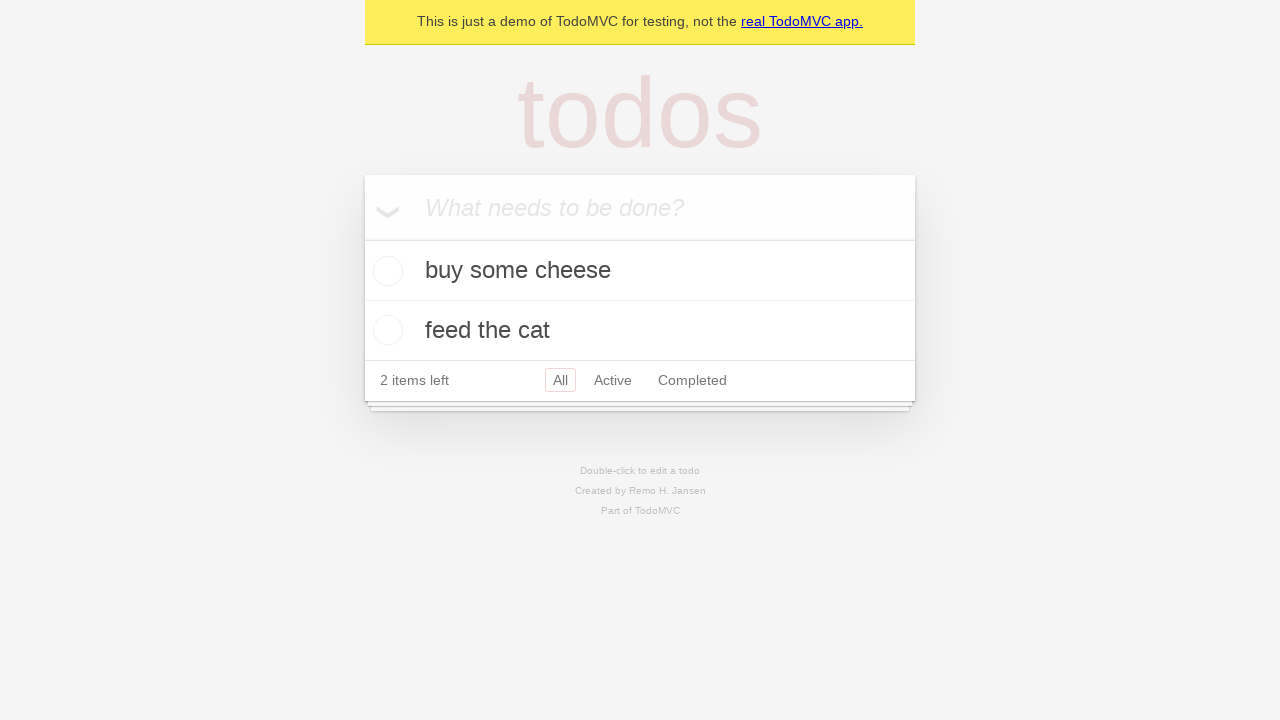

Checked the first todo item at (385, 271) on internal:testid=[data-testid="todo-item"s] >> nth=0 >> internal:role=checkbox
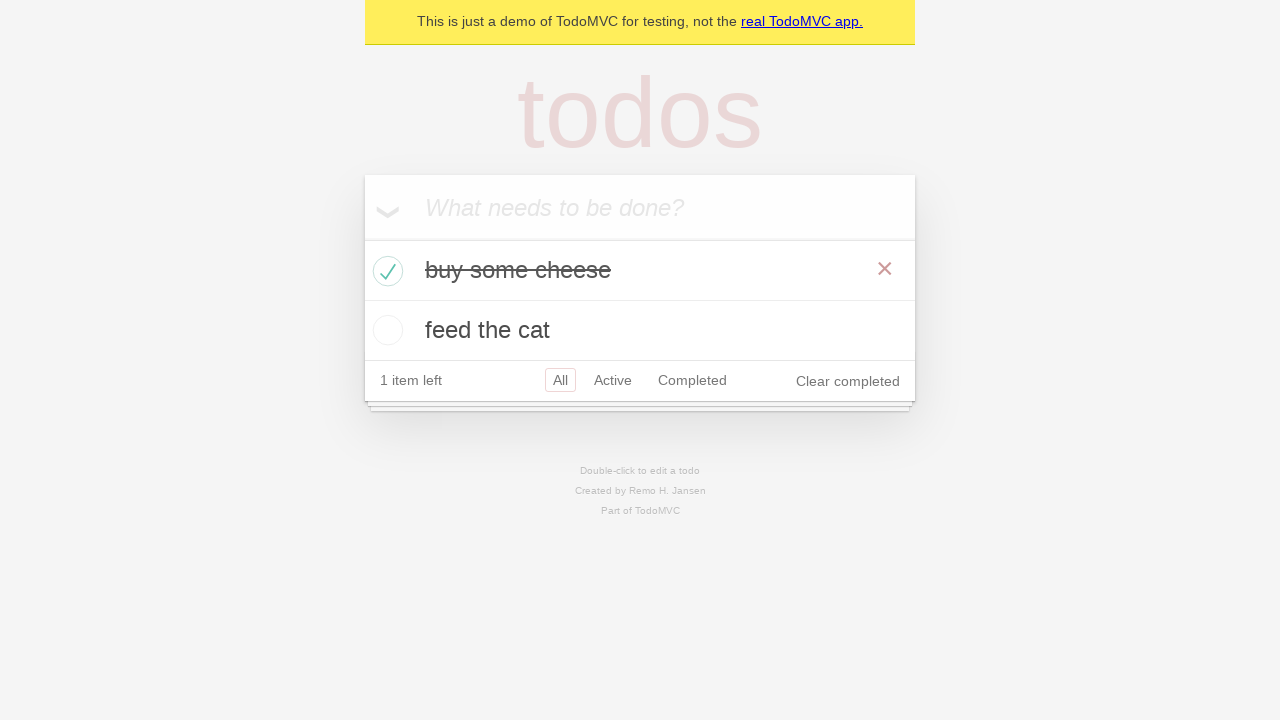

Verified one todo item is marked as completed in localStorage
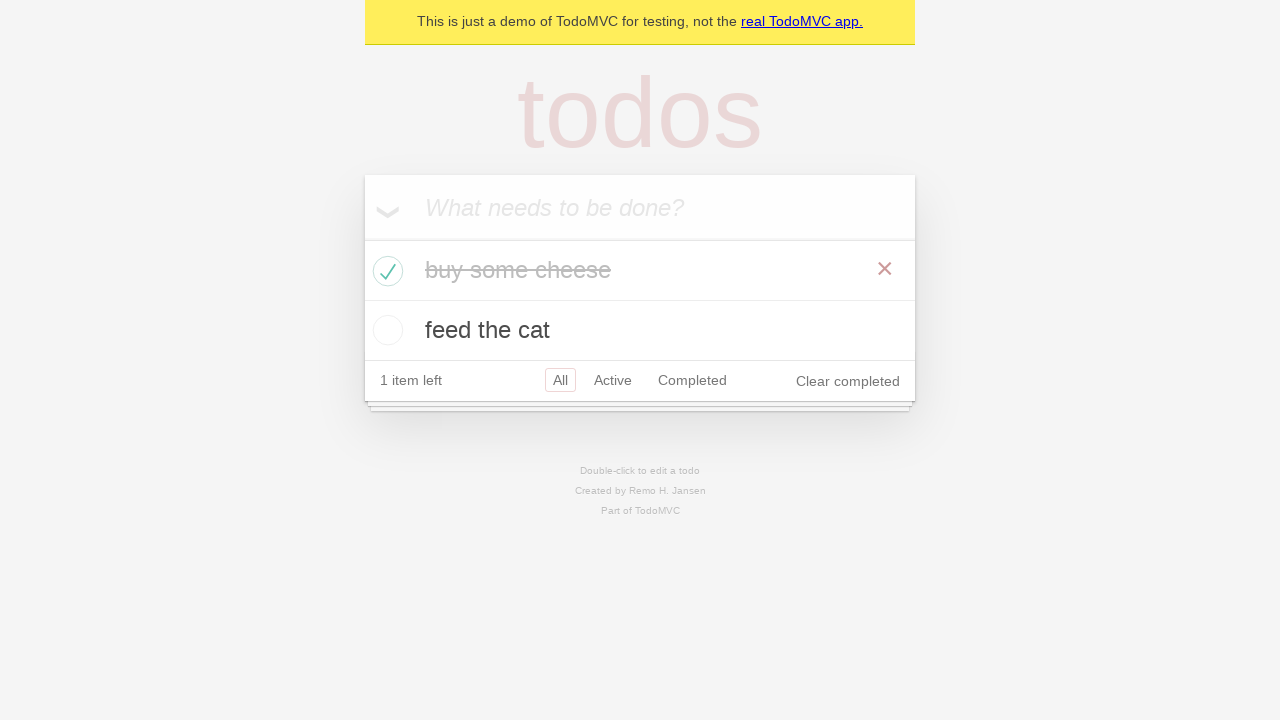

Unchecked the first todo item to mark it incomplete at (385, 271) on internal:testid=[data-testid="todo-item"s] >> nth=0 >> internal:role=checkbox
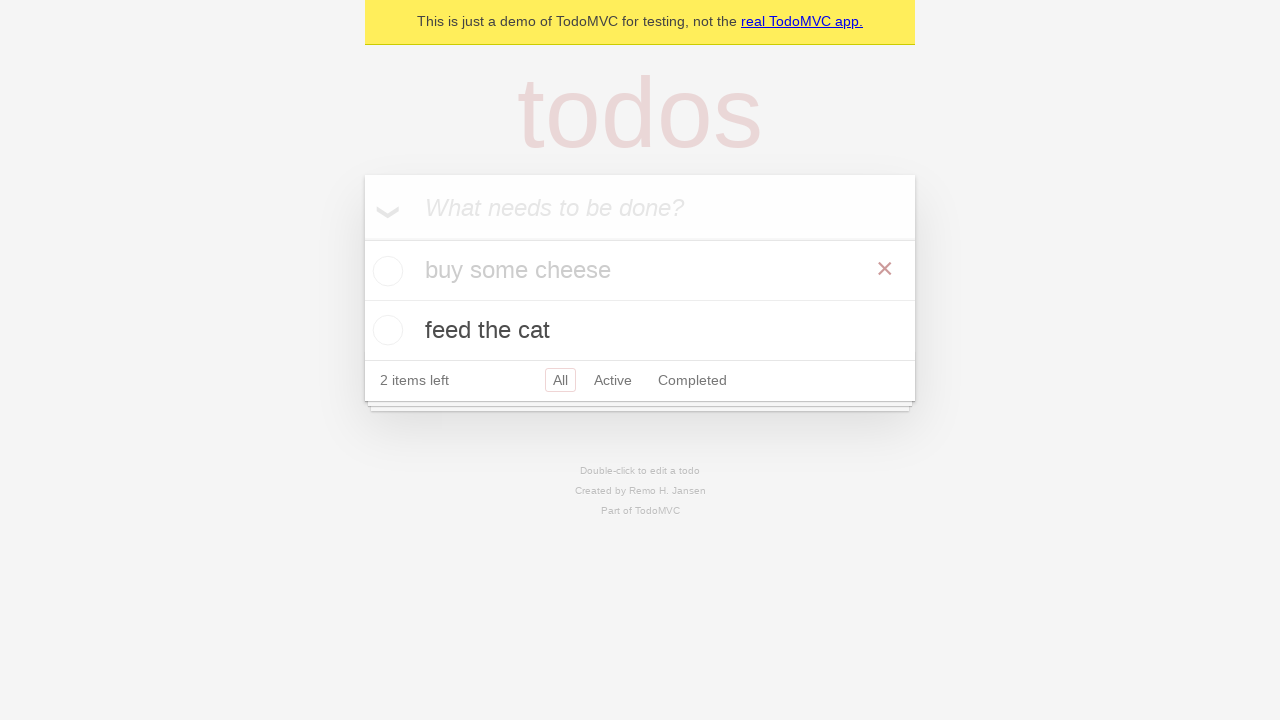

Verified no todo items are marked as completed in localStorage
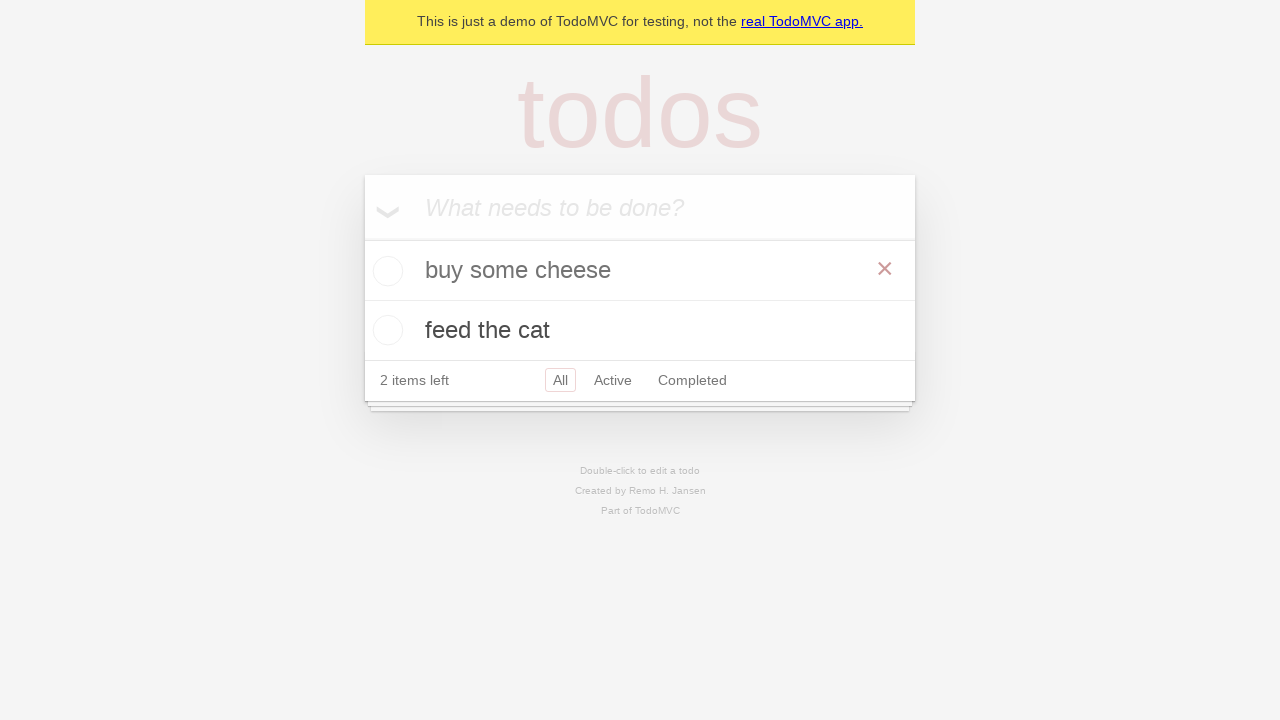

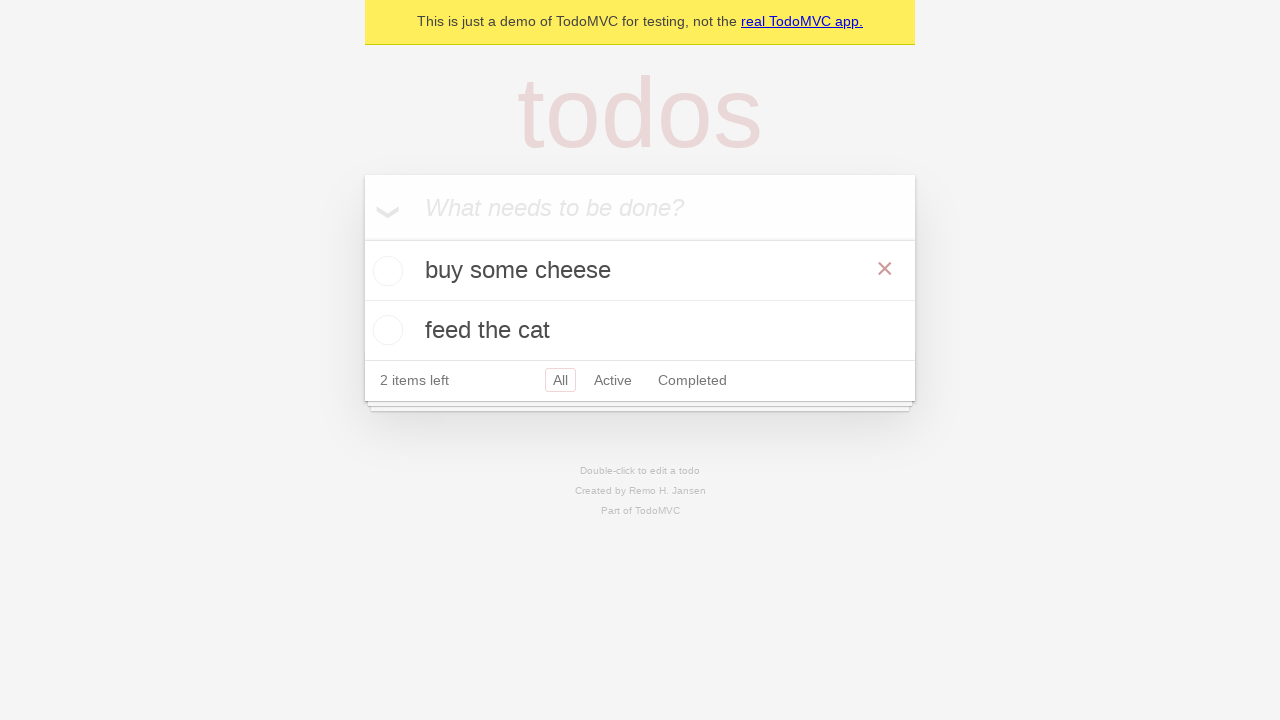